Tests the contact form by filling in name, email, subject and message fields and submitting the form

Starting URL: https://shopdemo.e-junkie.com/

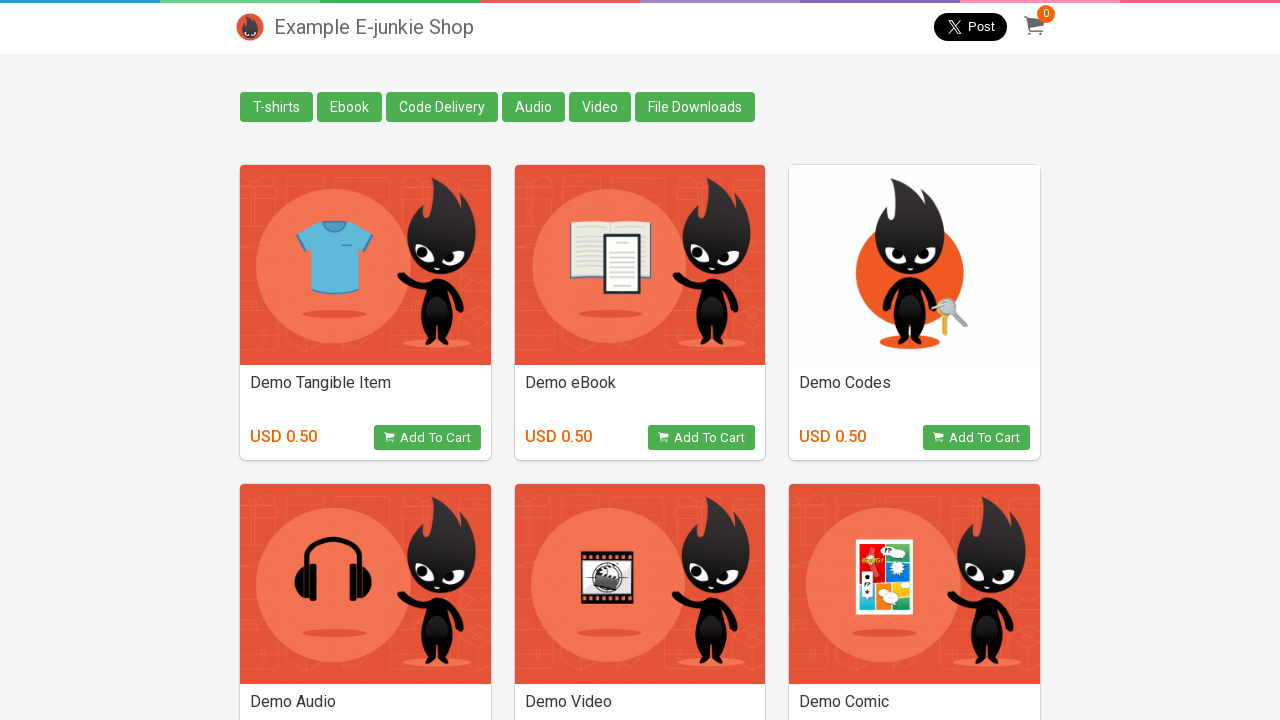

Clicked on Contact Us link at (250, 690) on a.contact
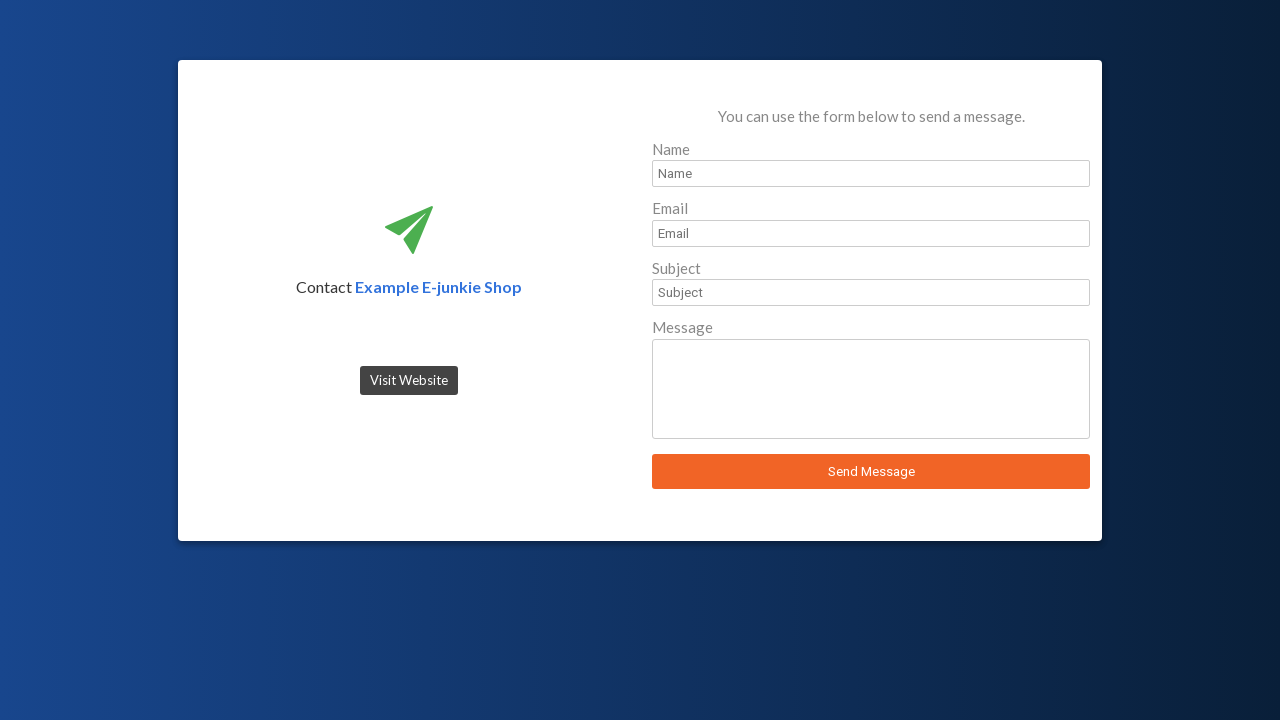

Filled in name field with 'TestUser' on #sender_name
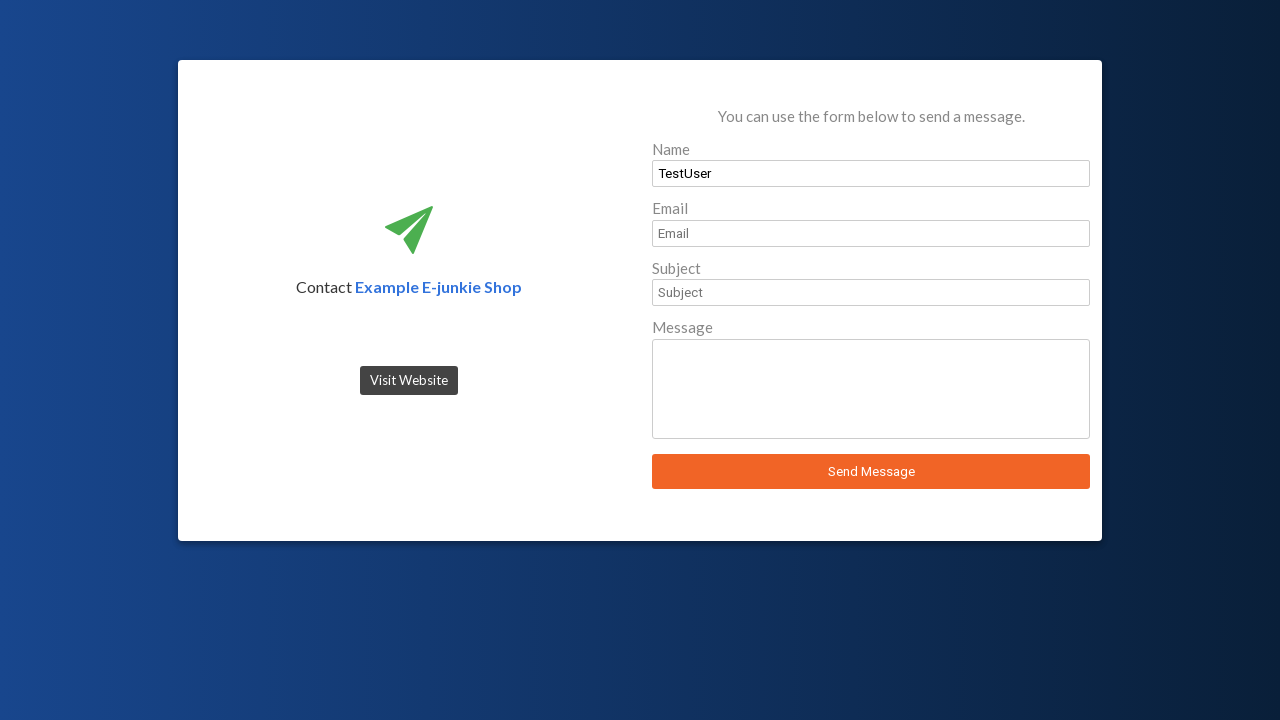

Filled in email field with 'testuser@example.com' on #sender_email
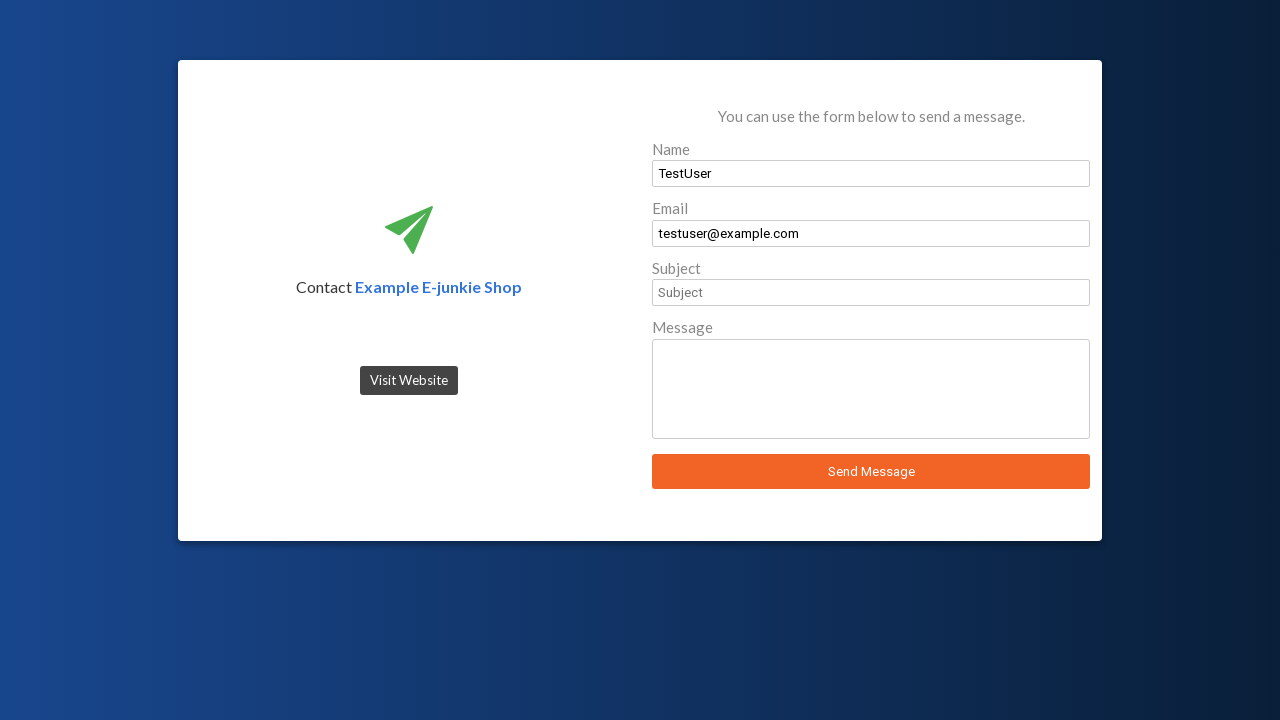

Filled in subject field with 'Test Inquiry' on #sender_subject
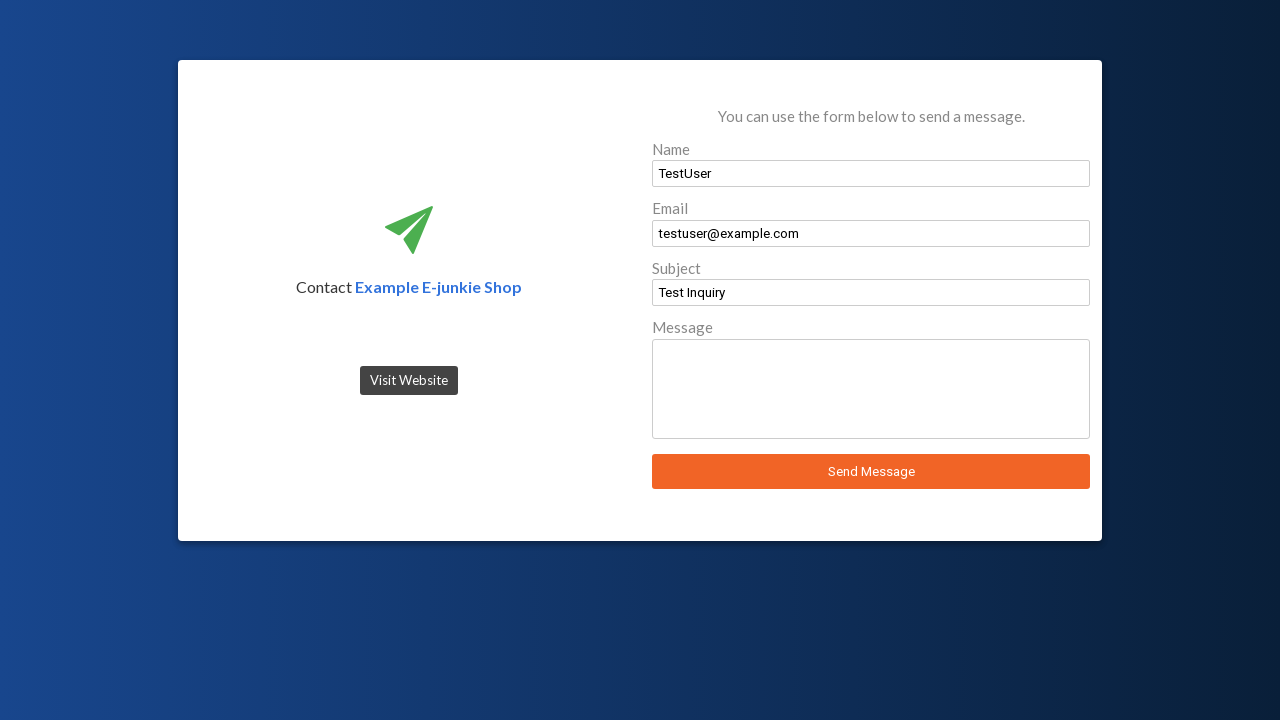

Filled in message field with test message on #sender_message
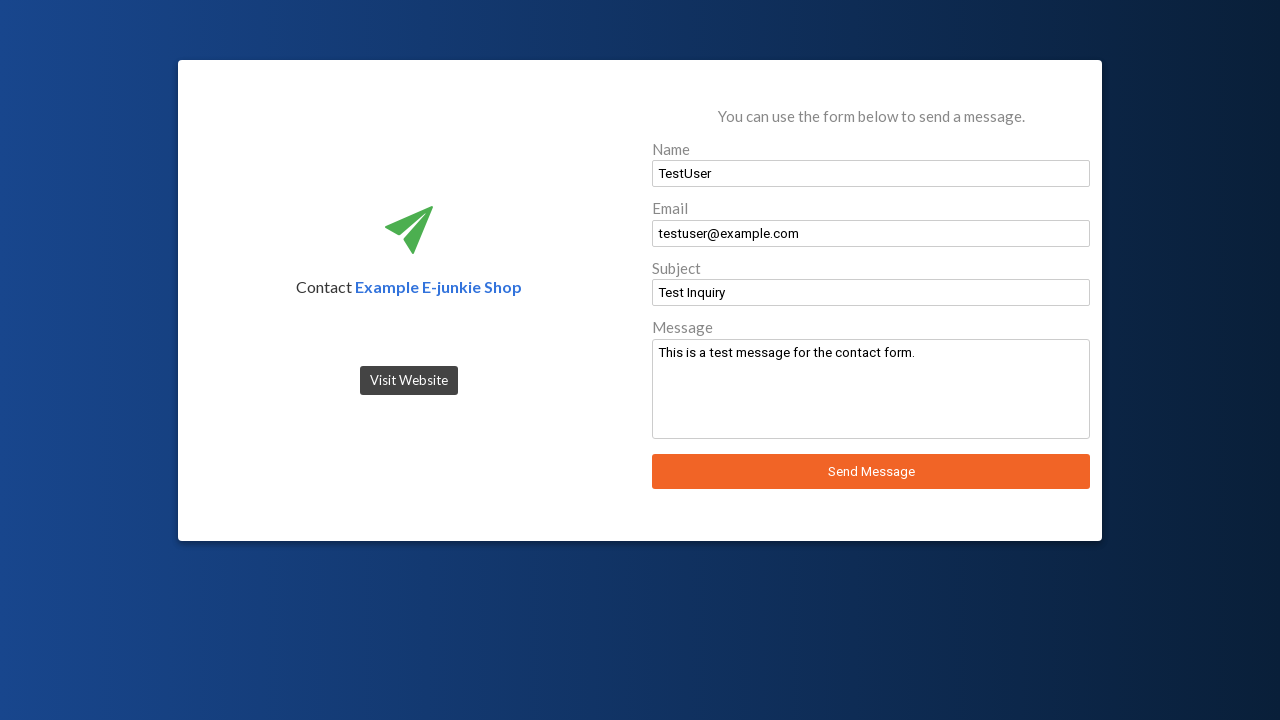

Clicked send button to submit contact form at (871, 472) on #send_message_button
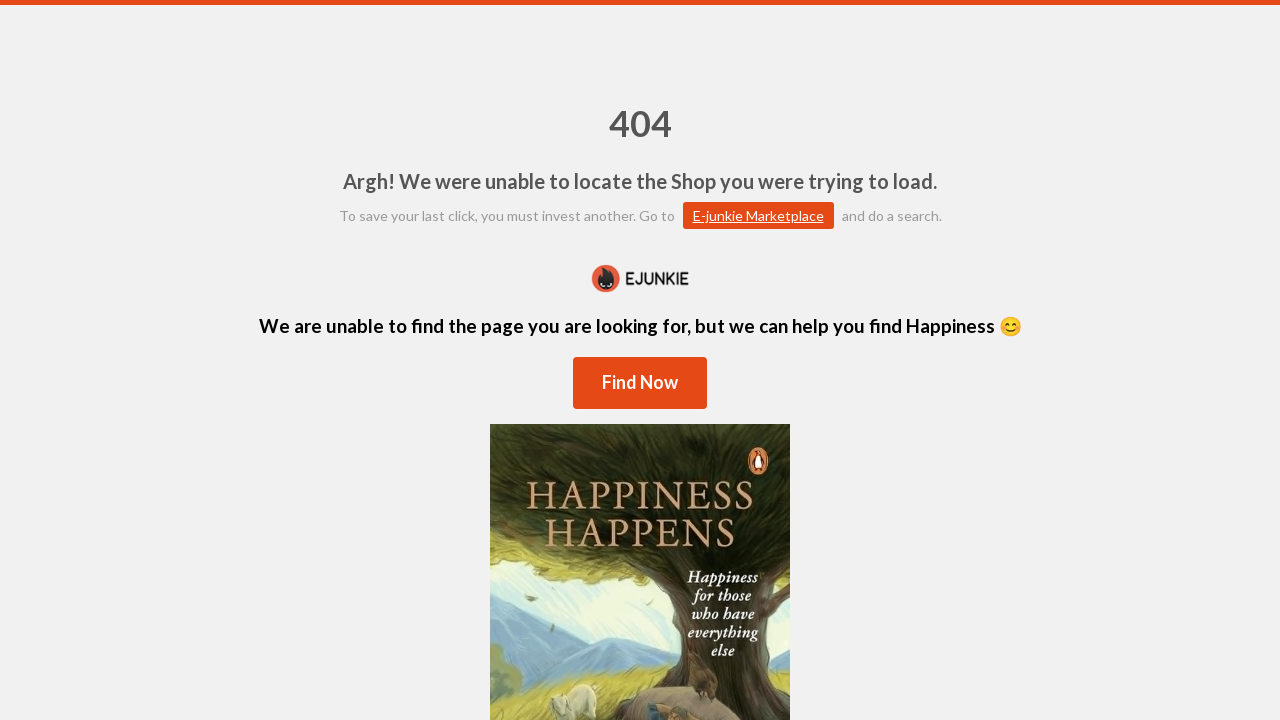

Waited 3 seconds for dialog to appear
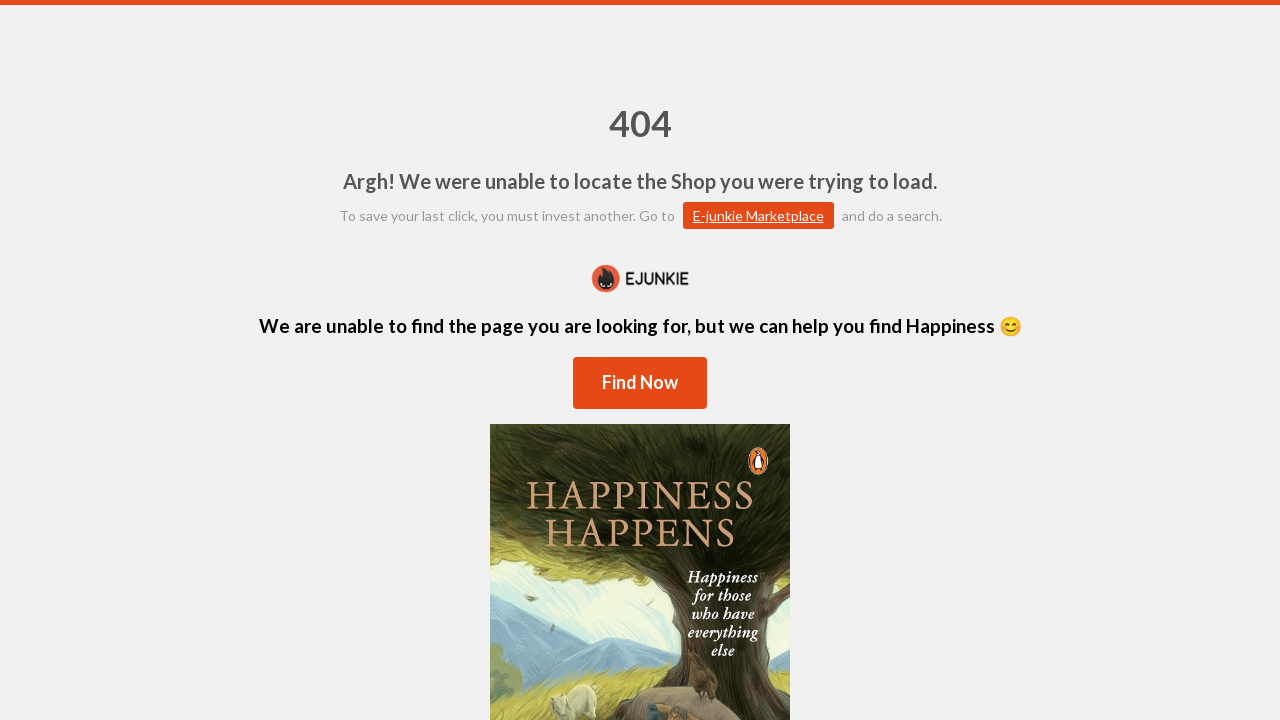

Set up dialog handler to accept alerts
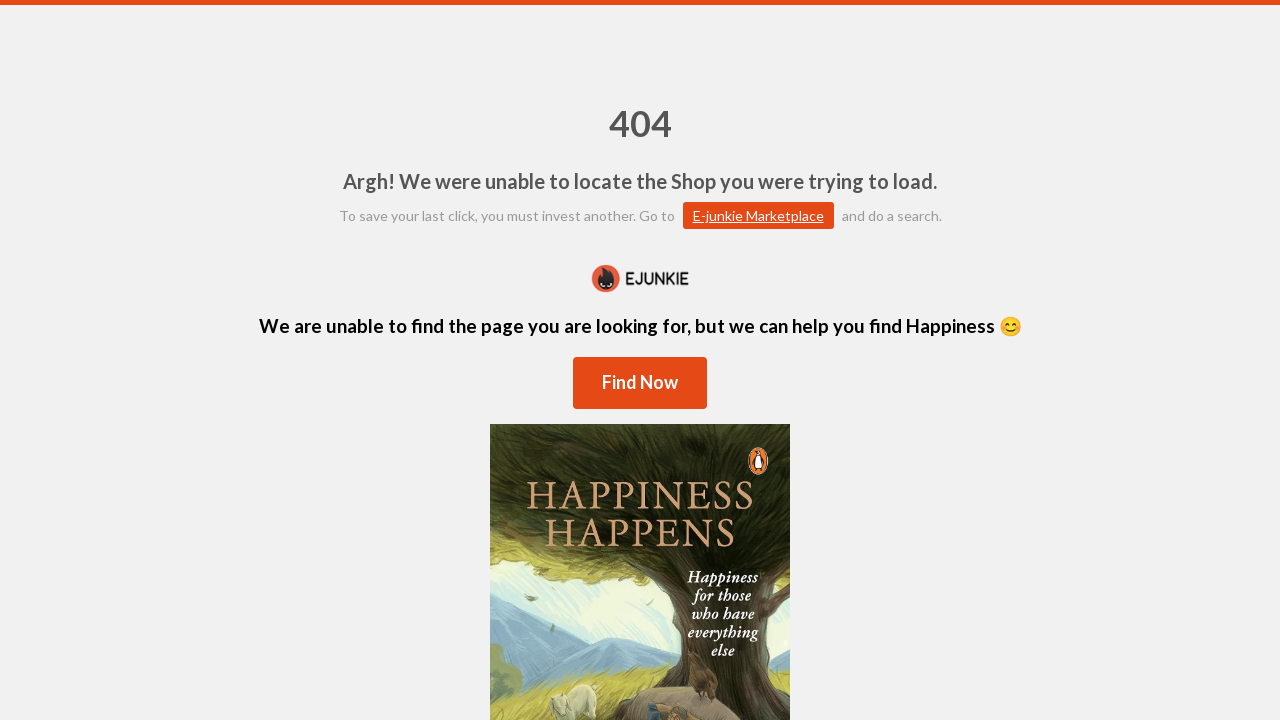

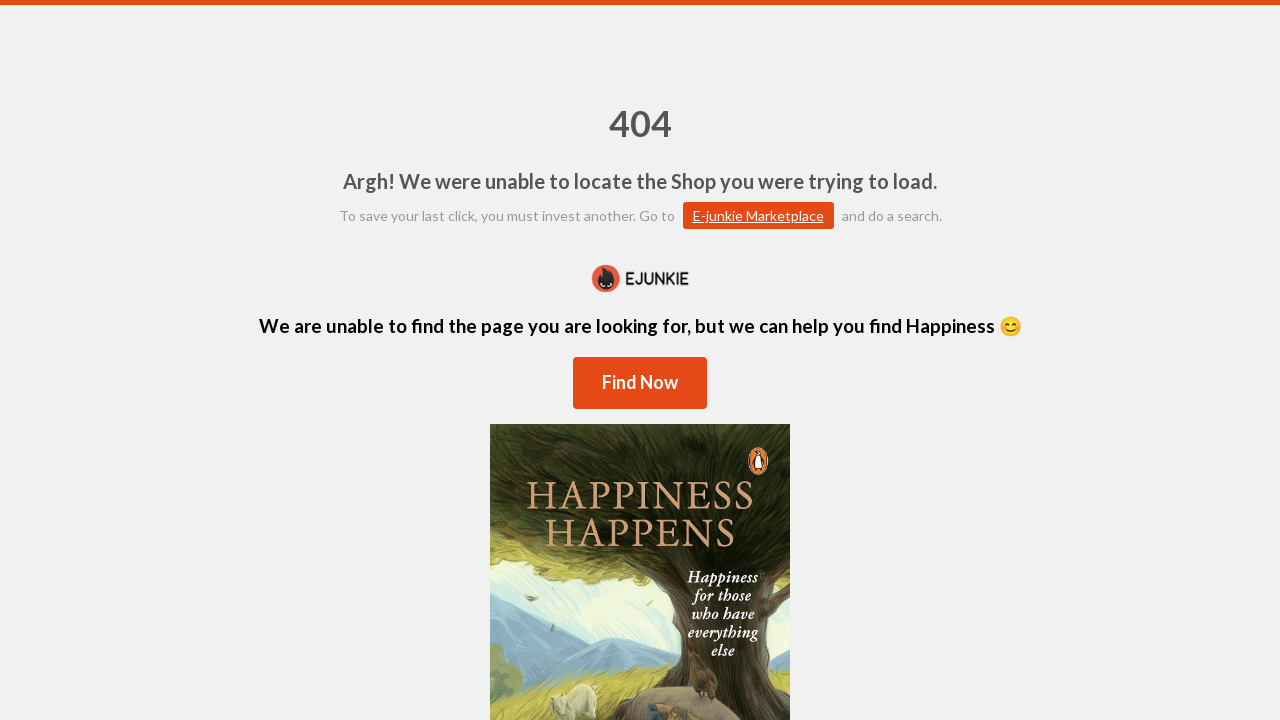